Selects gender radio buttons by clicking male and then female options

Starting URL: https://testautomationpractice.blogspot.com/

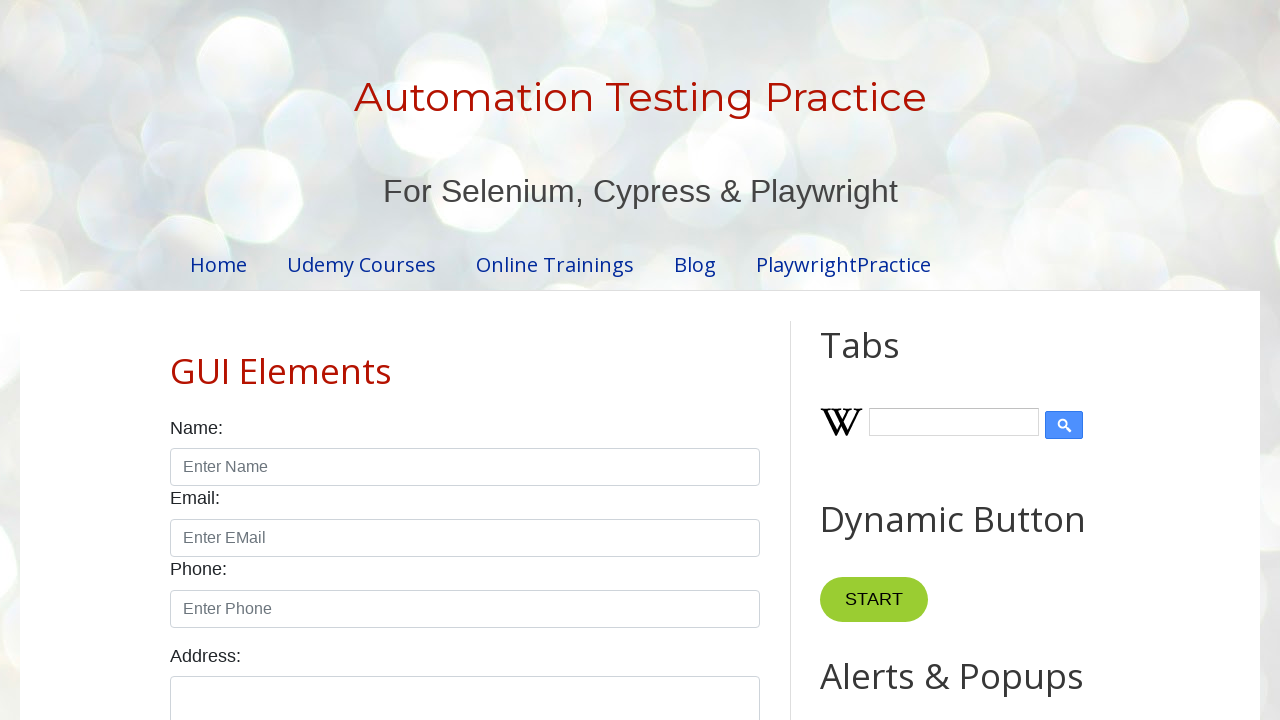

Clicked male radio button at (176, 360) on #male
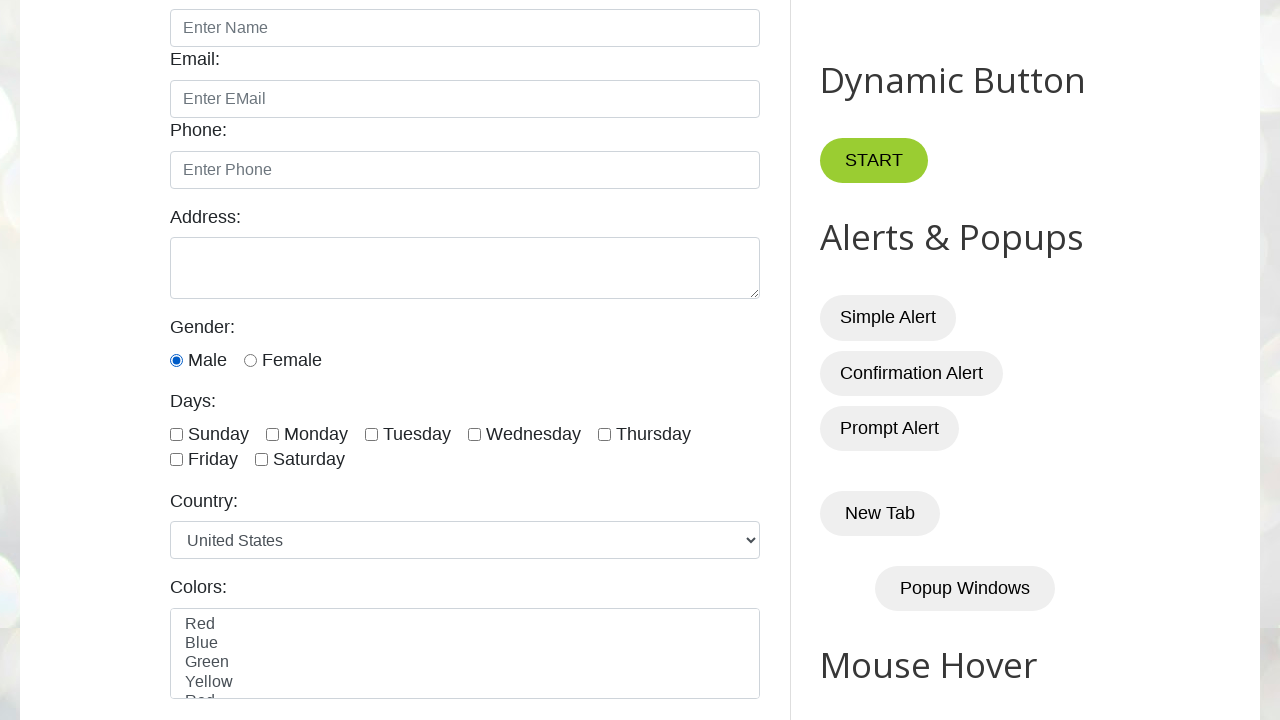

Clicked female radio button at (250, 360) on #female
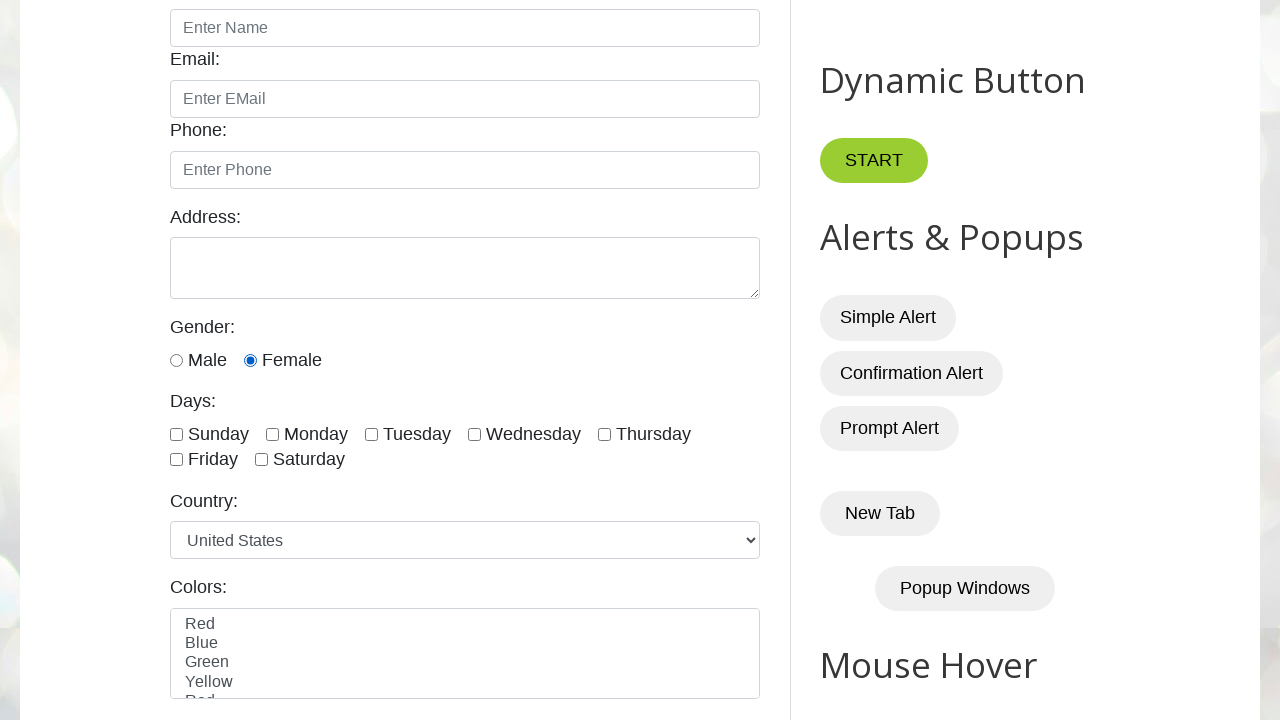

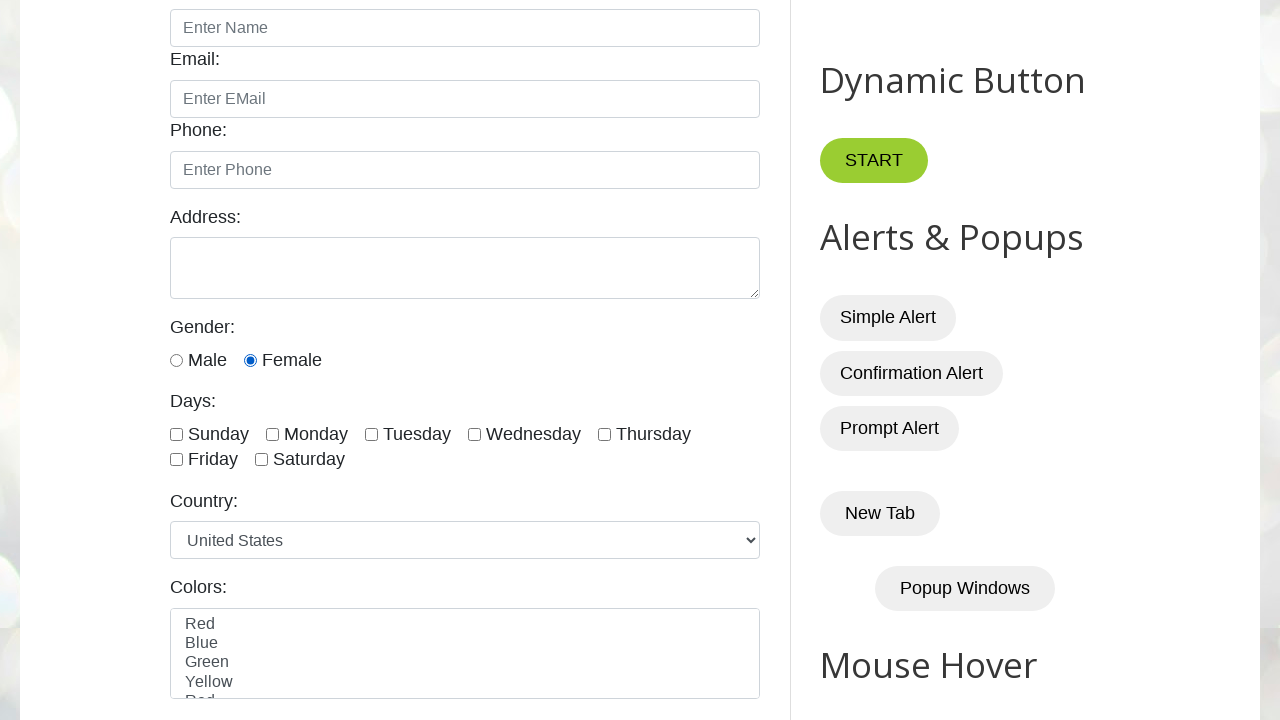